Tests browser tab handling functionality by clicking a button to open a new tab, switching to that tab, clicking another button to open a third tab, and navigating between the open tabs.

Starting URL: https://training-support.net/webelements/tabs

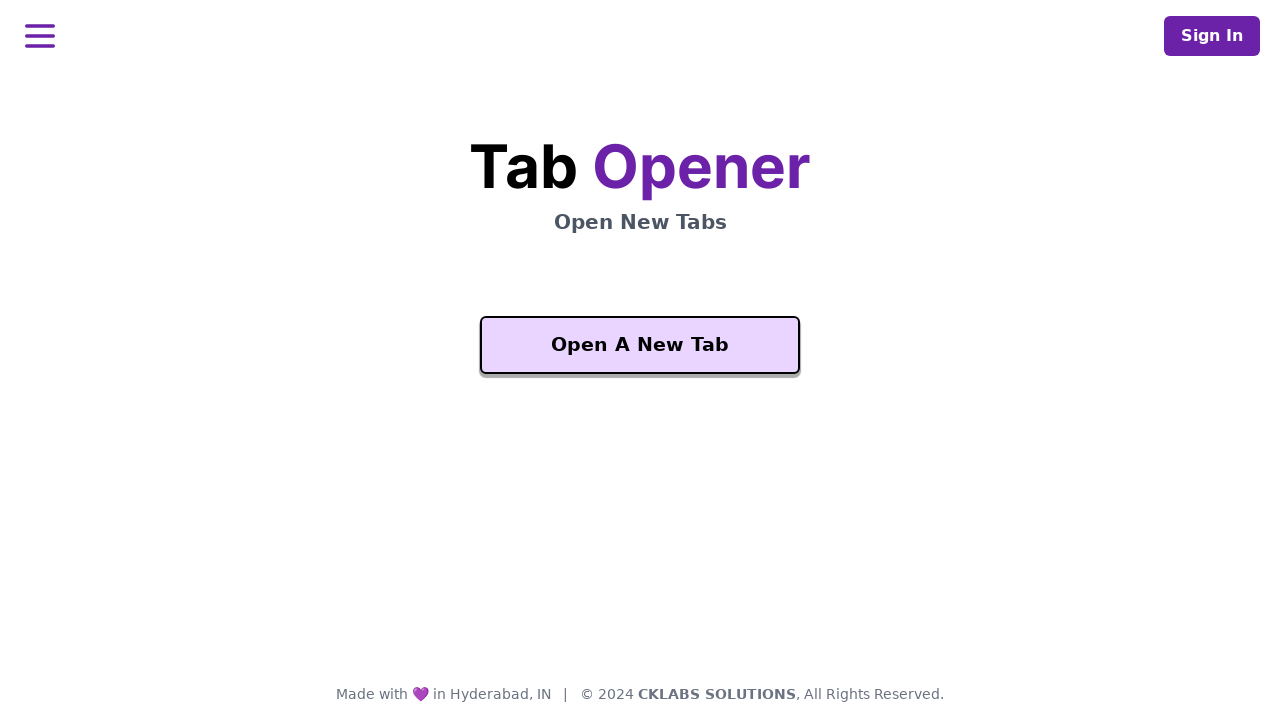

Clicked 'Open A New Tab' button on initial page at (640, 345) on xpath=//button[text()='Open A New Tab']
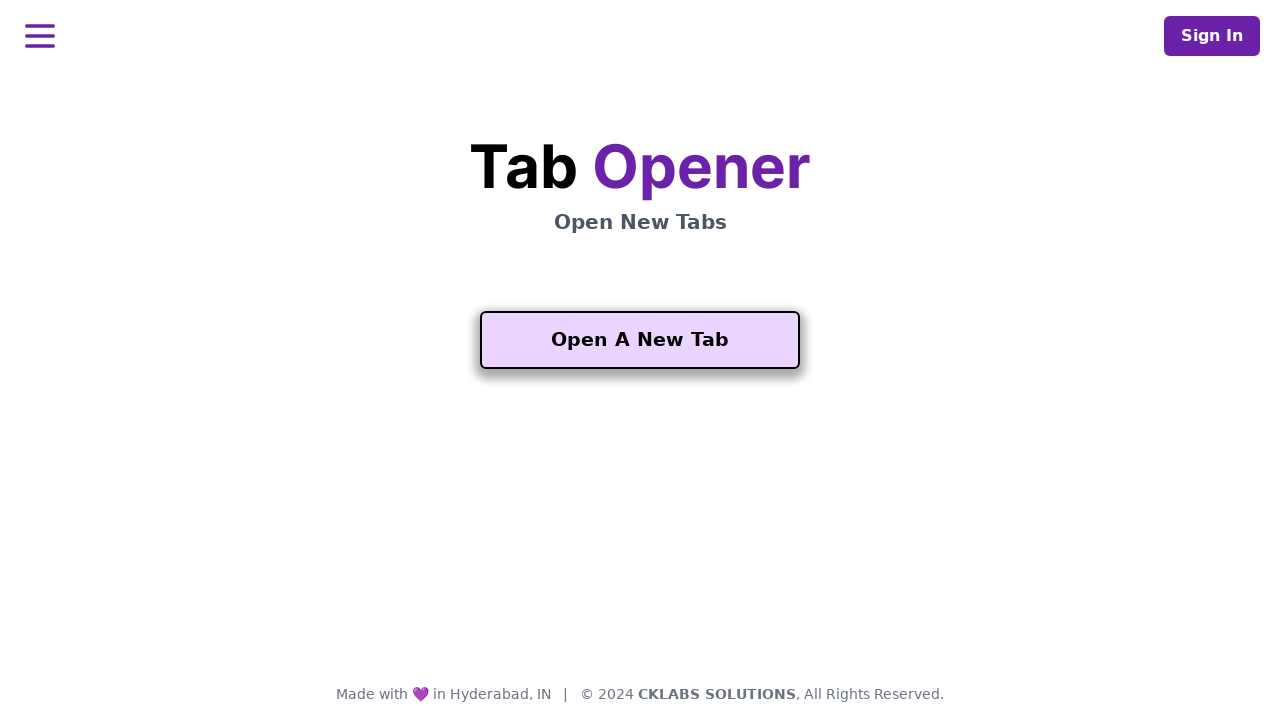

New tab opened and page event triggered
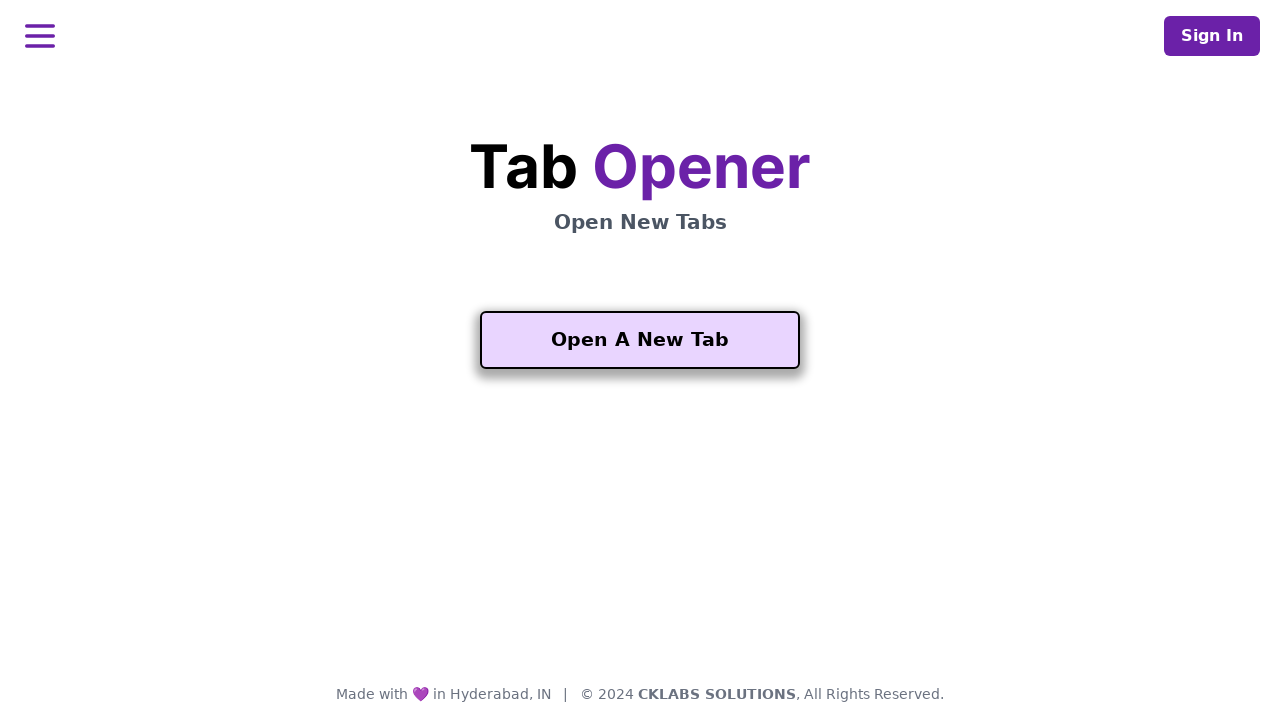

Retrieved all open pages from context
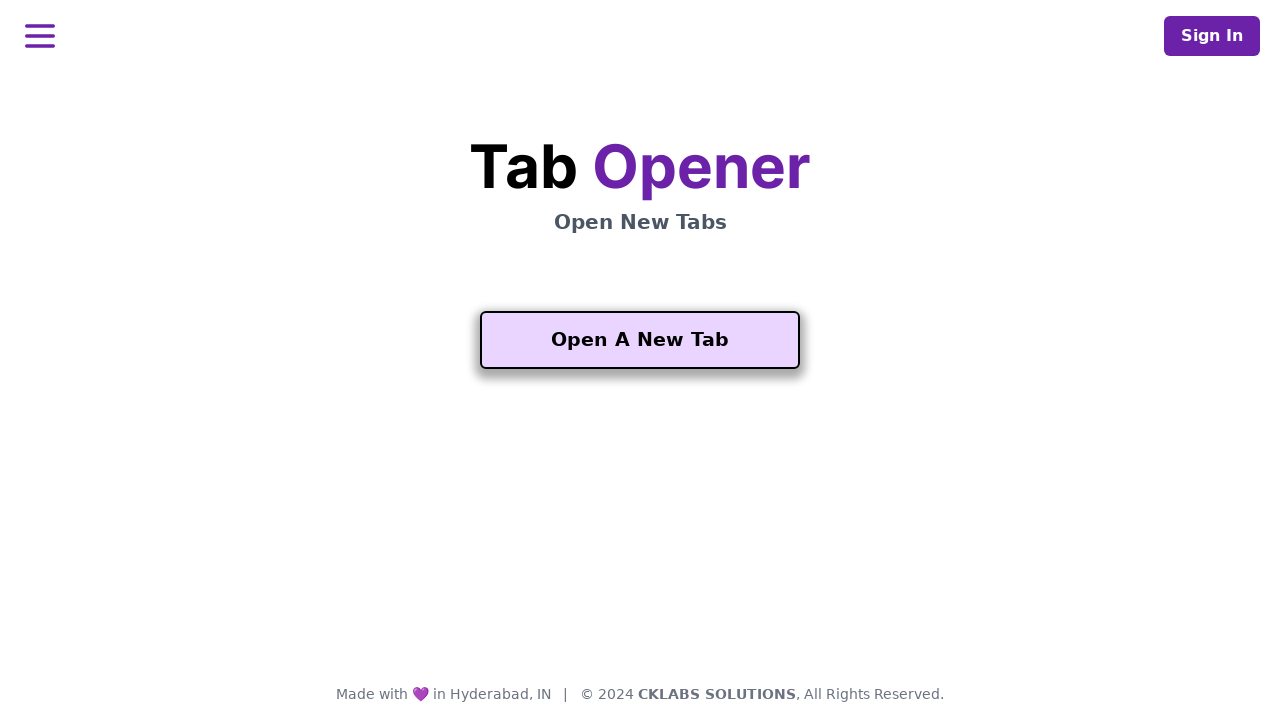

Selected second tab (index 1)
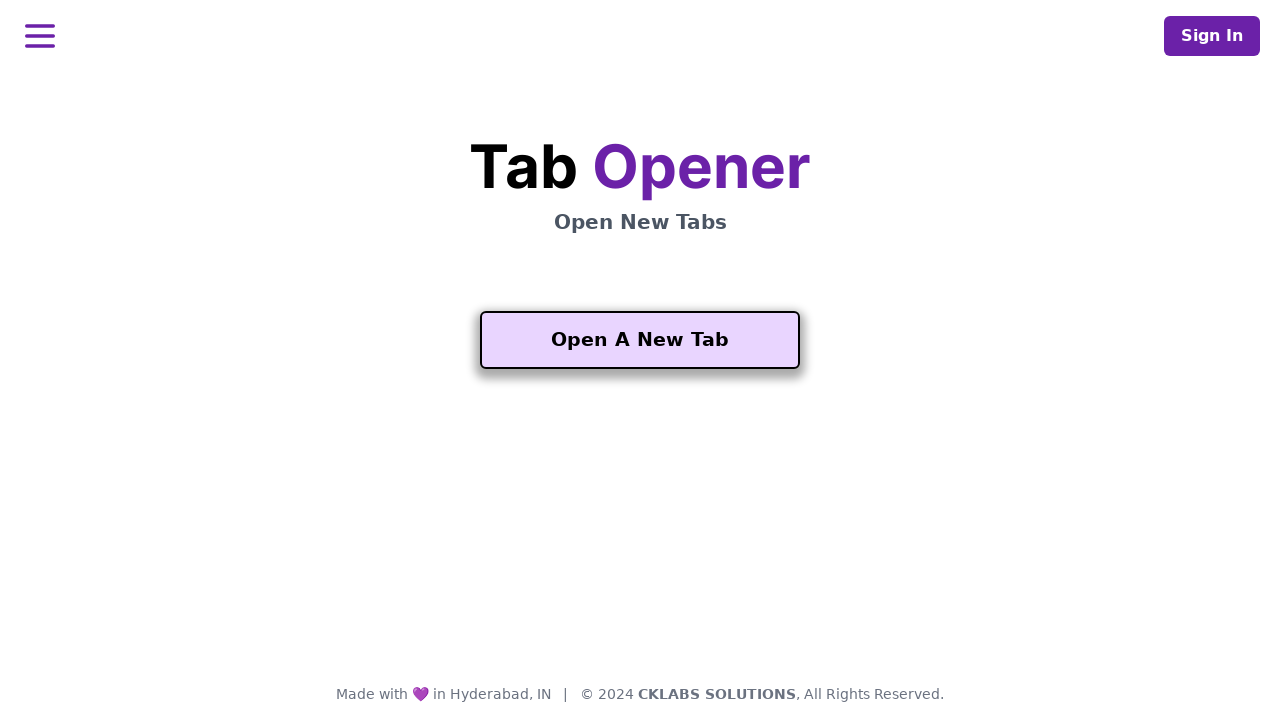

Brought second tab to front
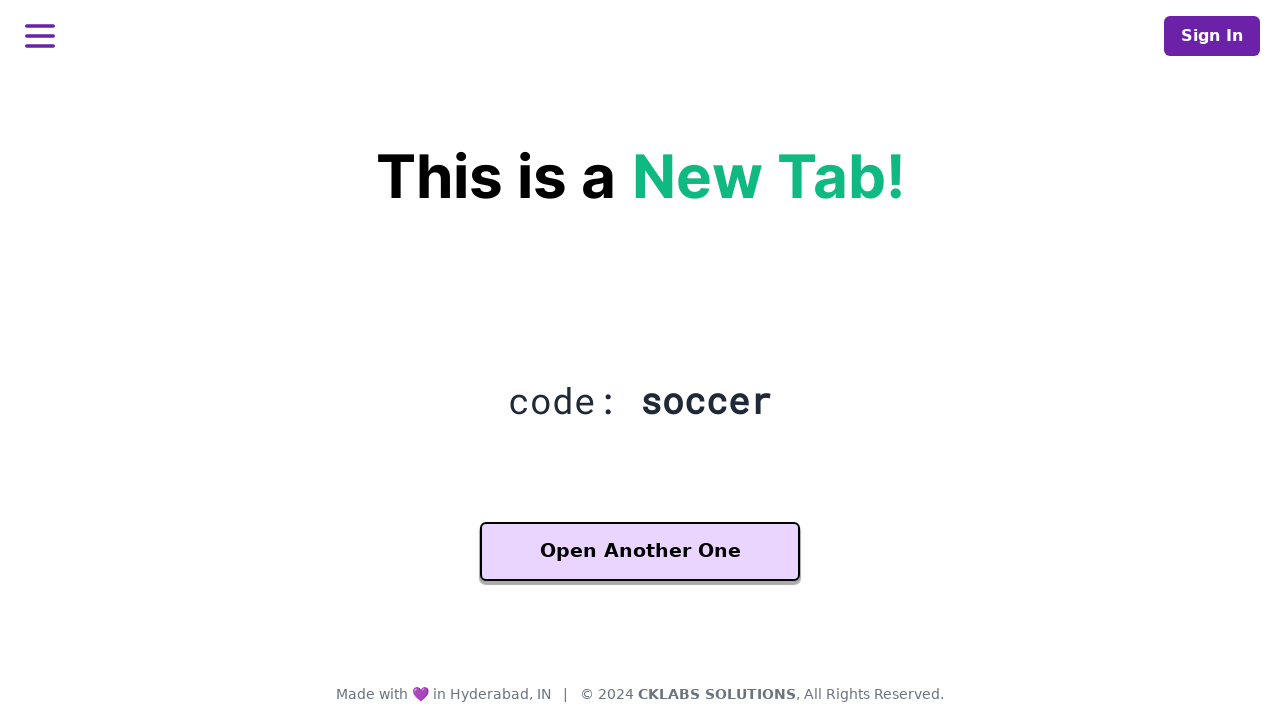

Waited for 'Another One' button to appear on second tab
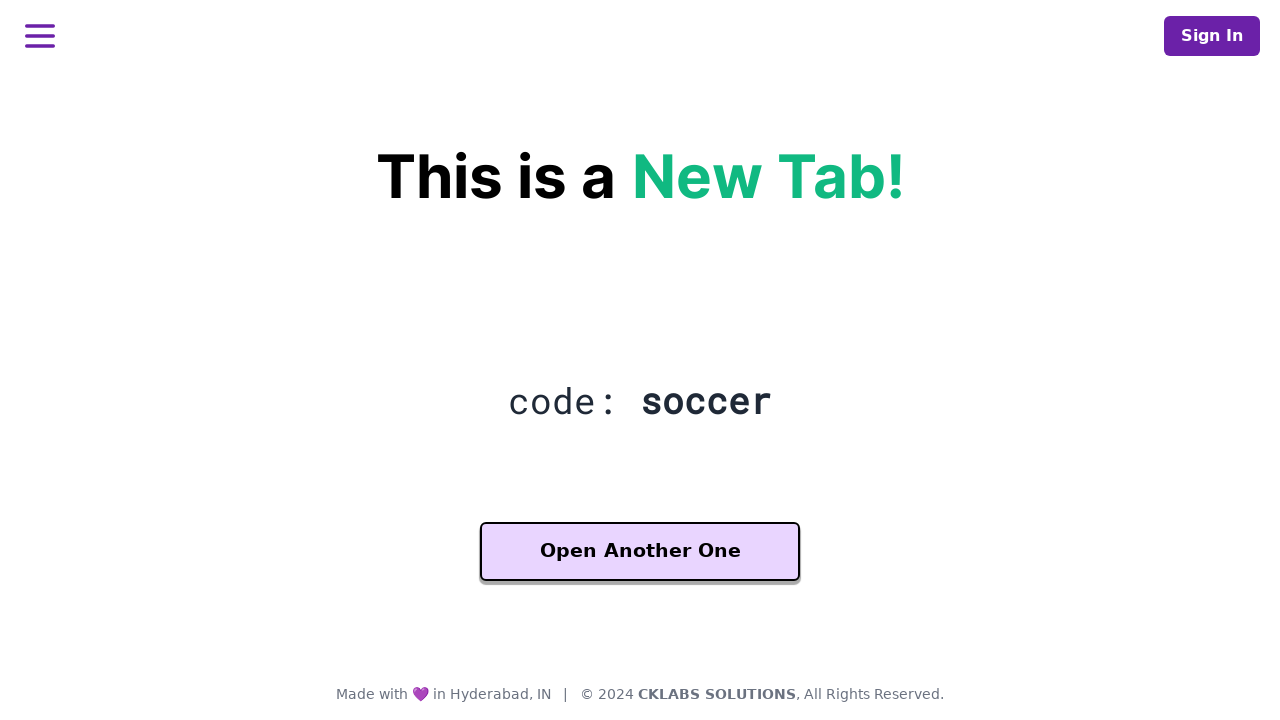

Clicked 'Another One' button on second tab at (640, 552) on xpath=//button[contains(text(), 'Another One')]
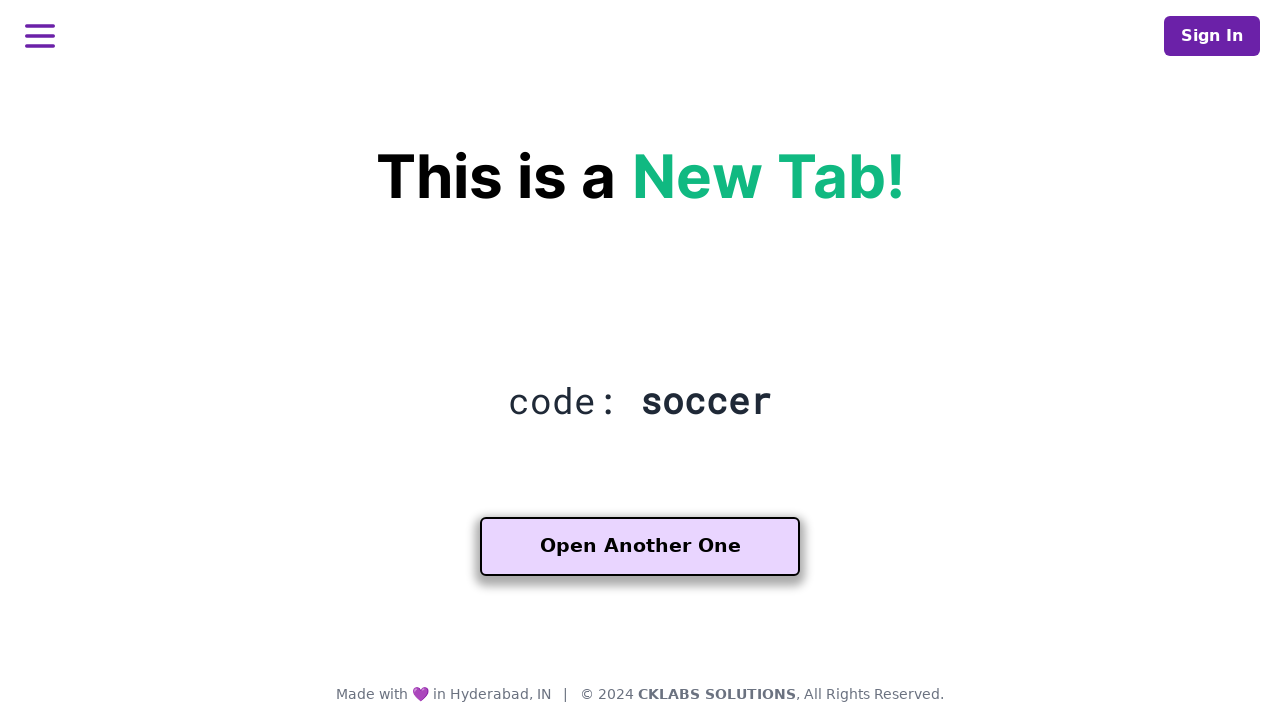

Third tab opened and page event triggered
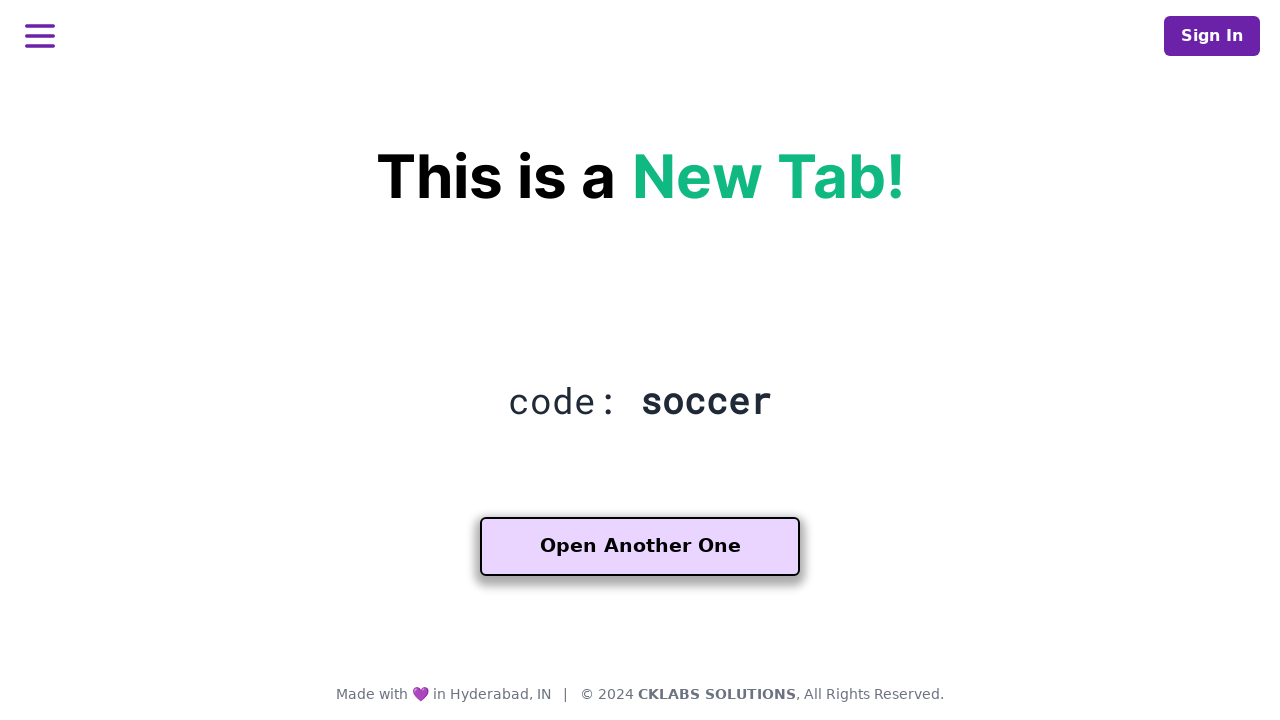

Retrieved all open pages from context
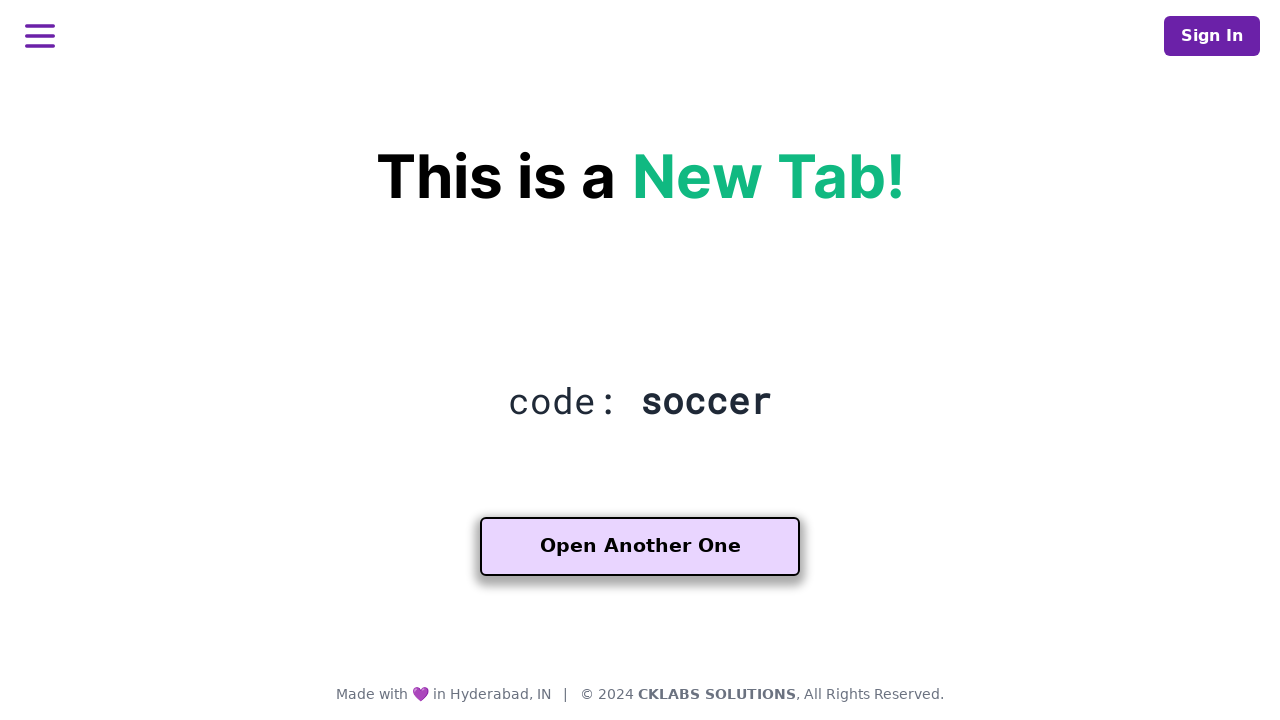

Selected third tab (index 2)
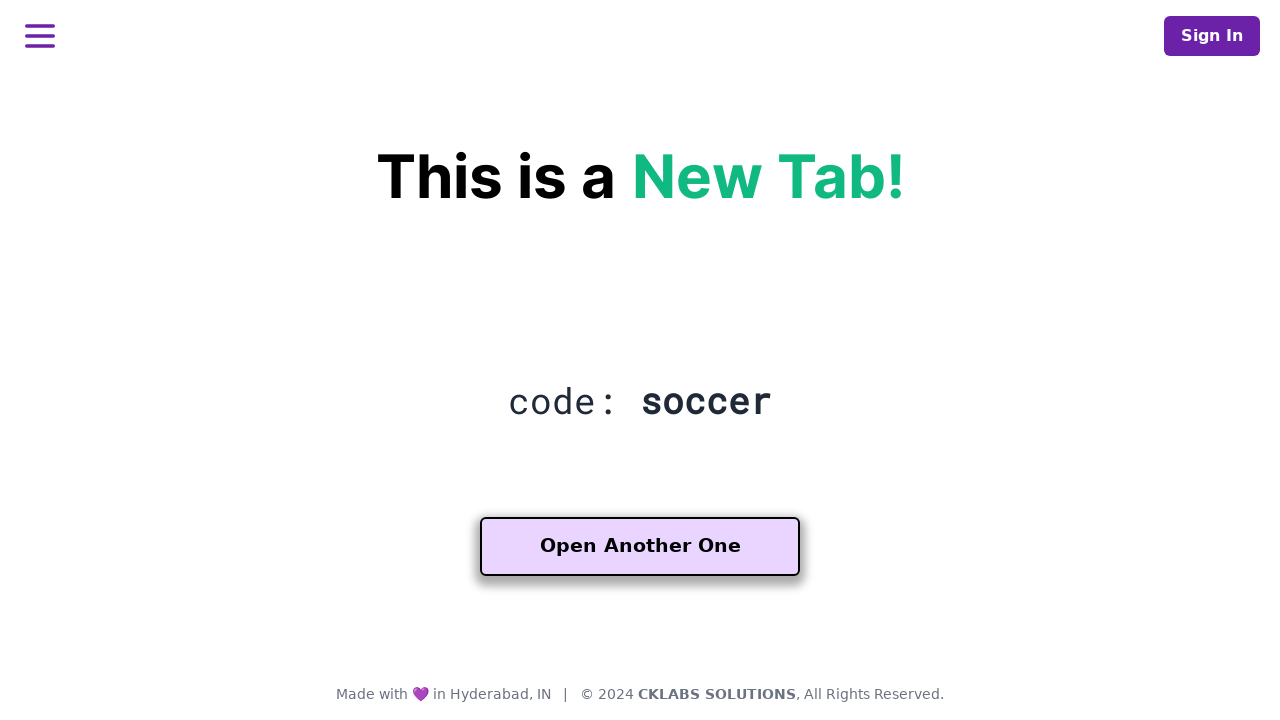

Brought third tab to front
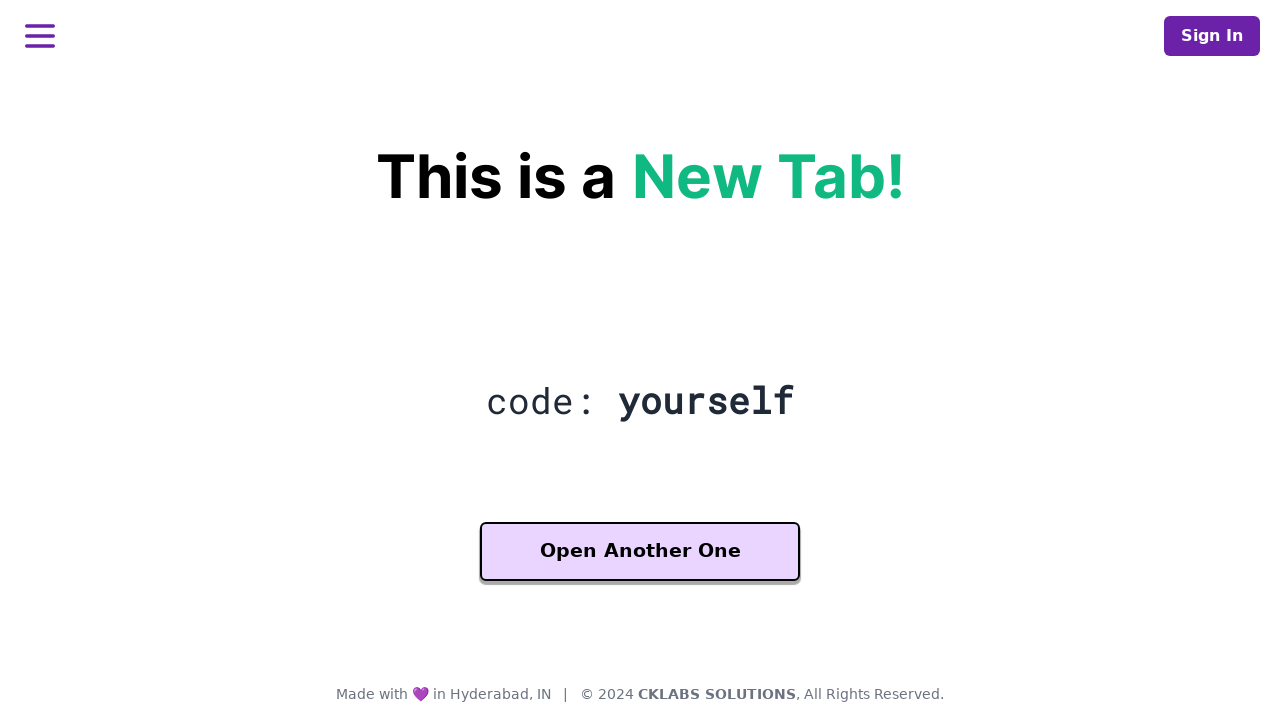

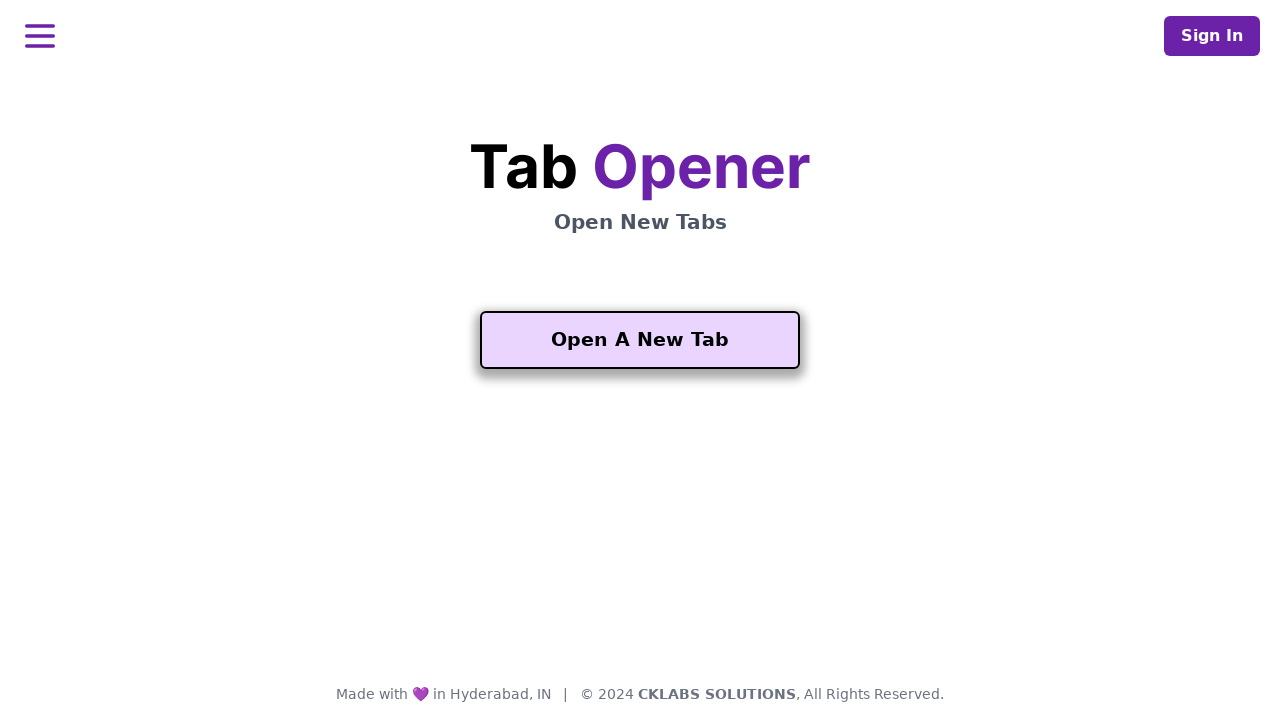